Tests selecting items from a dropdown list and verifying the final selection

Starting URL: http://antoniotrindade.com.br/treinoautomacao/elementsweb.html

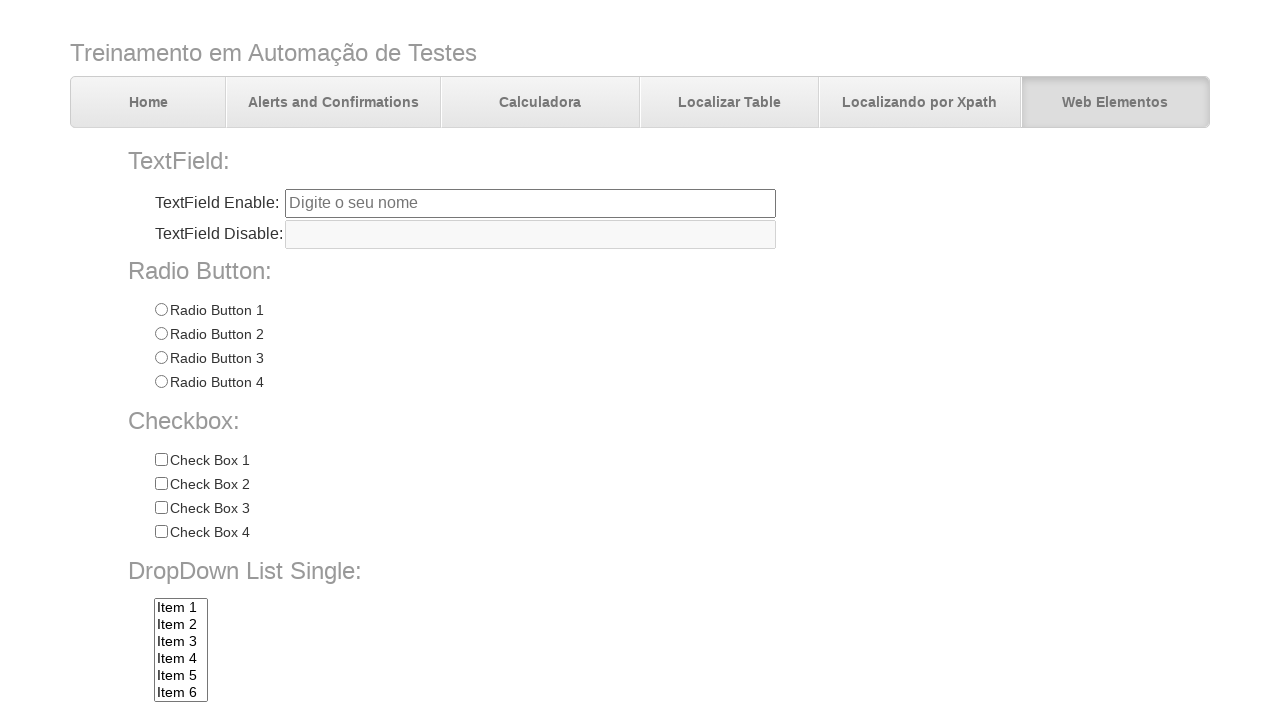

Navigated to test page
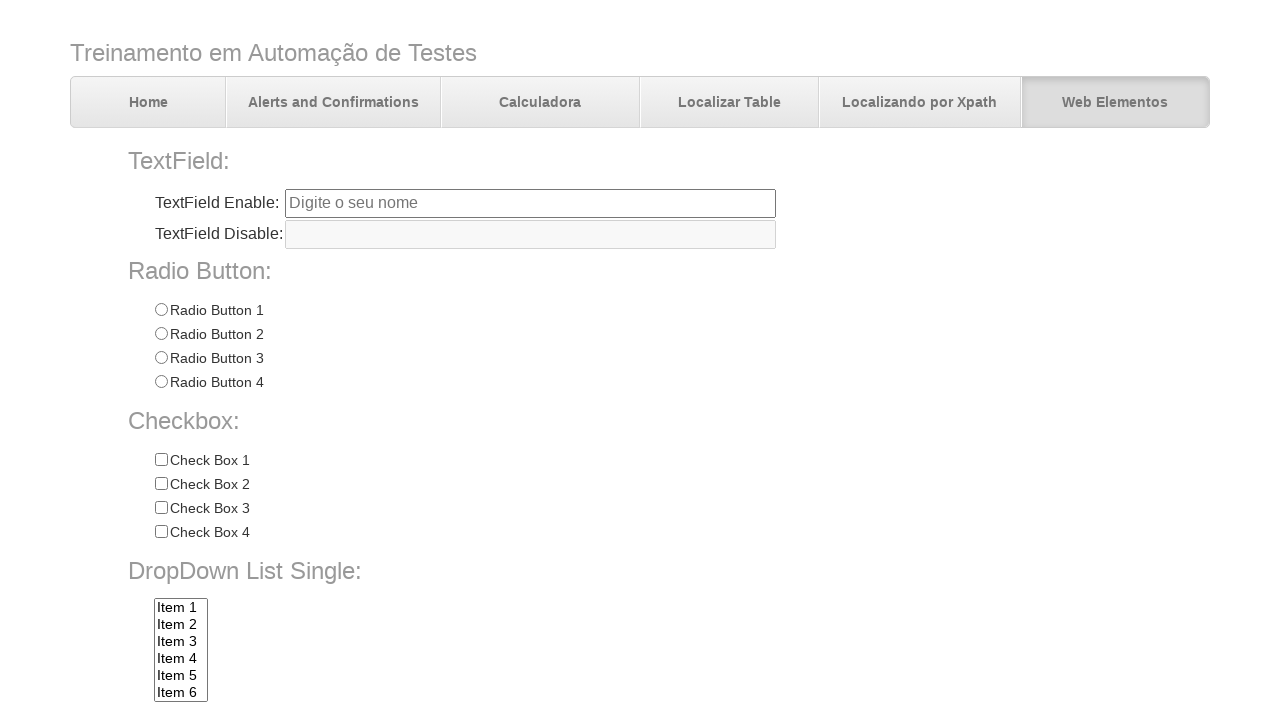

Dropdown element is present and ready
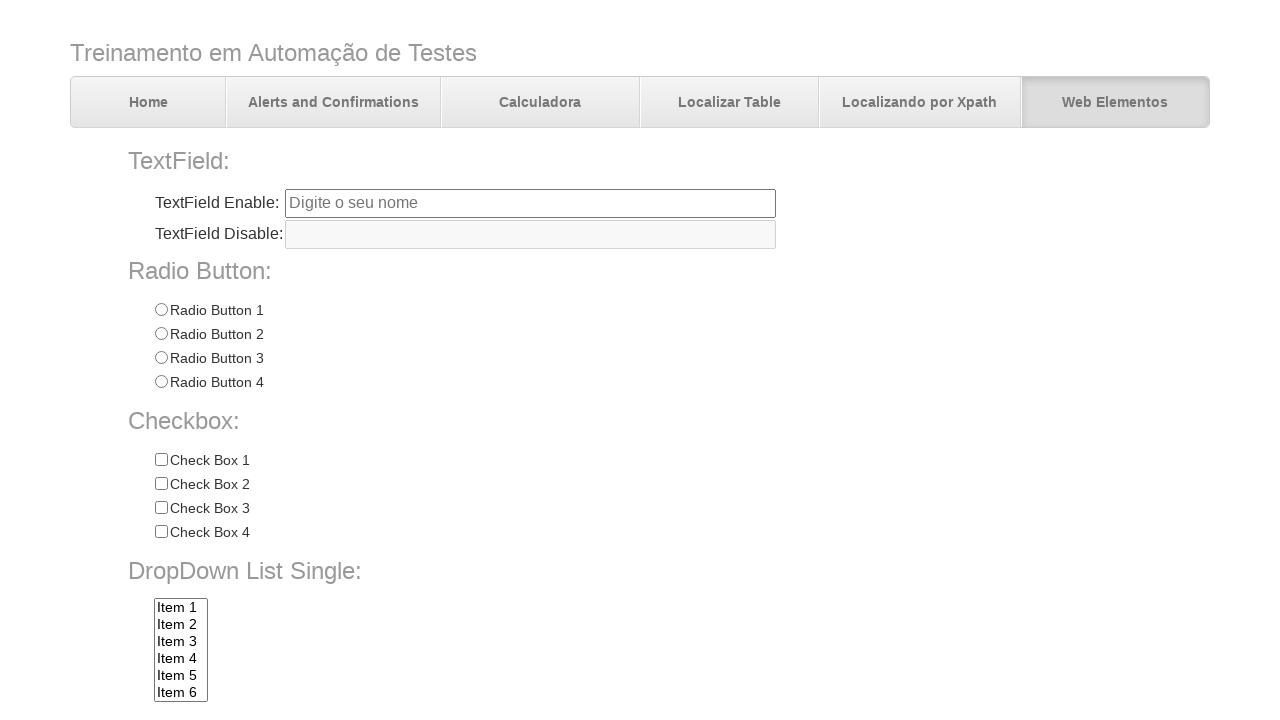

Selected 'Item 1' from dropdown on select[name='dropdownlist']
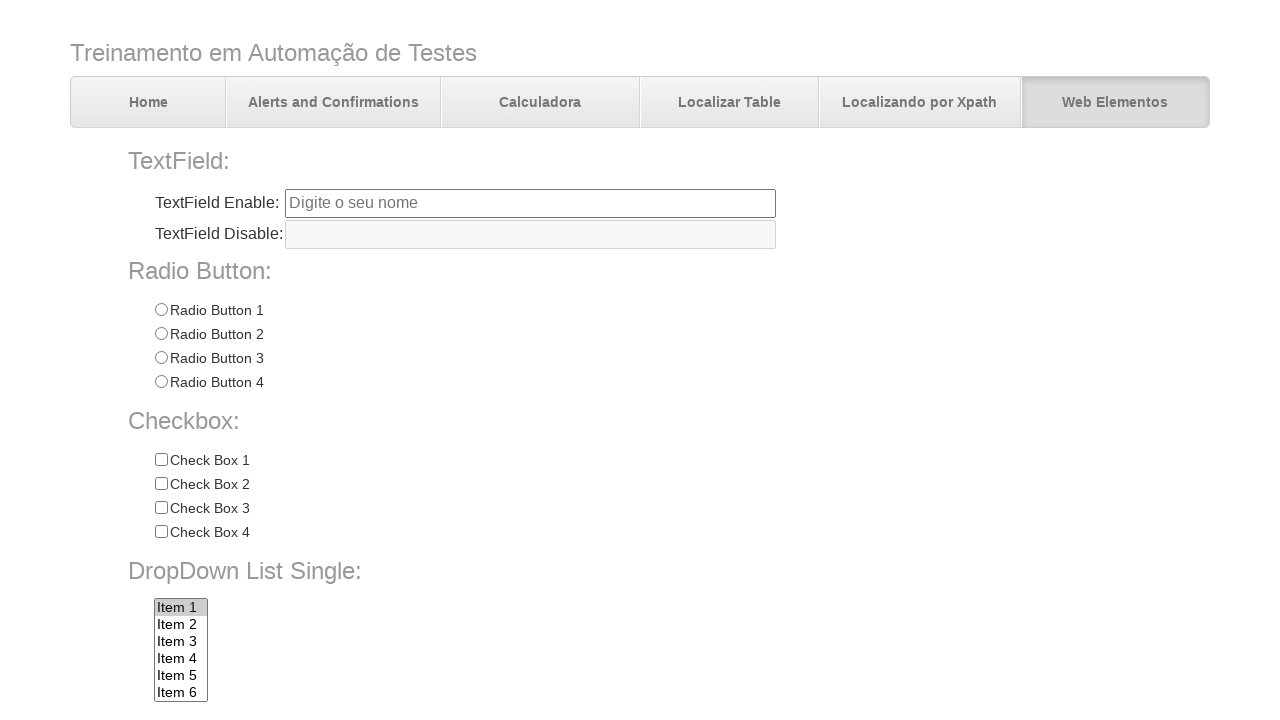

Selected 'Item 9' from dropdown on select[name='dropdownlist']
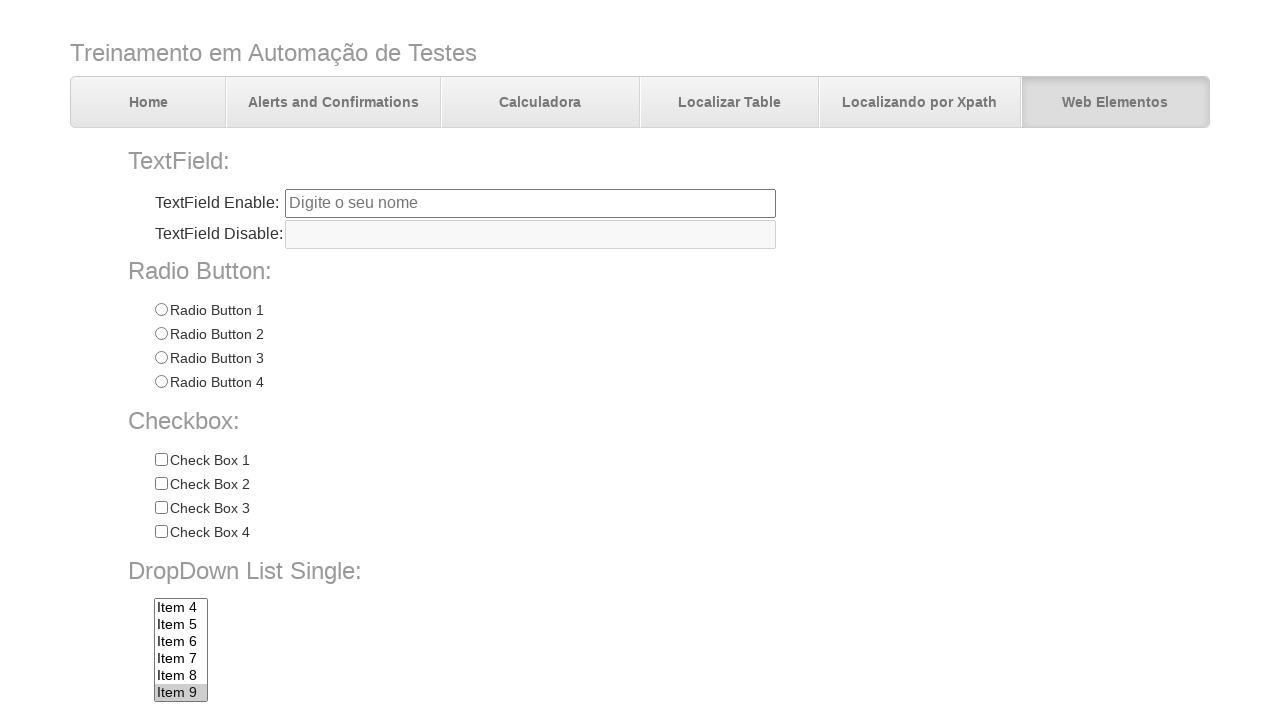

Selected 'Item 7' from dropdown on select[name='dropdownlist']
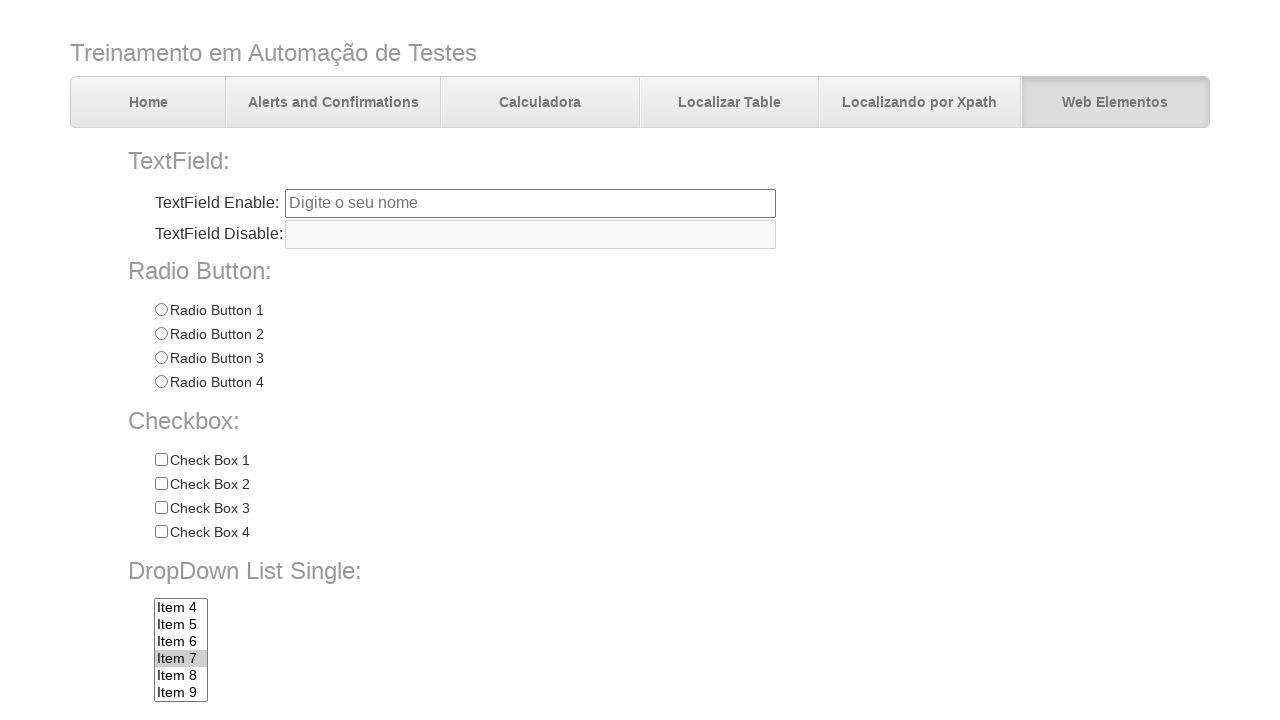

Retrieved dropdown value
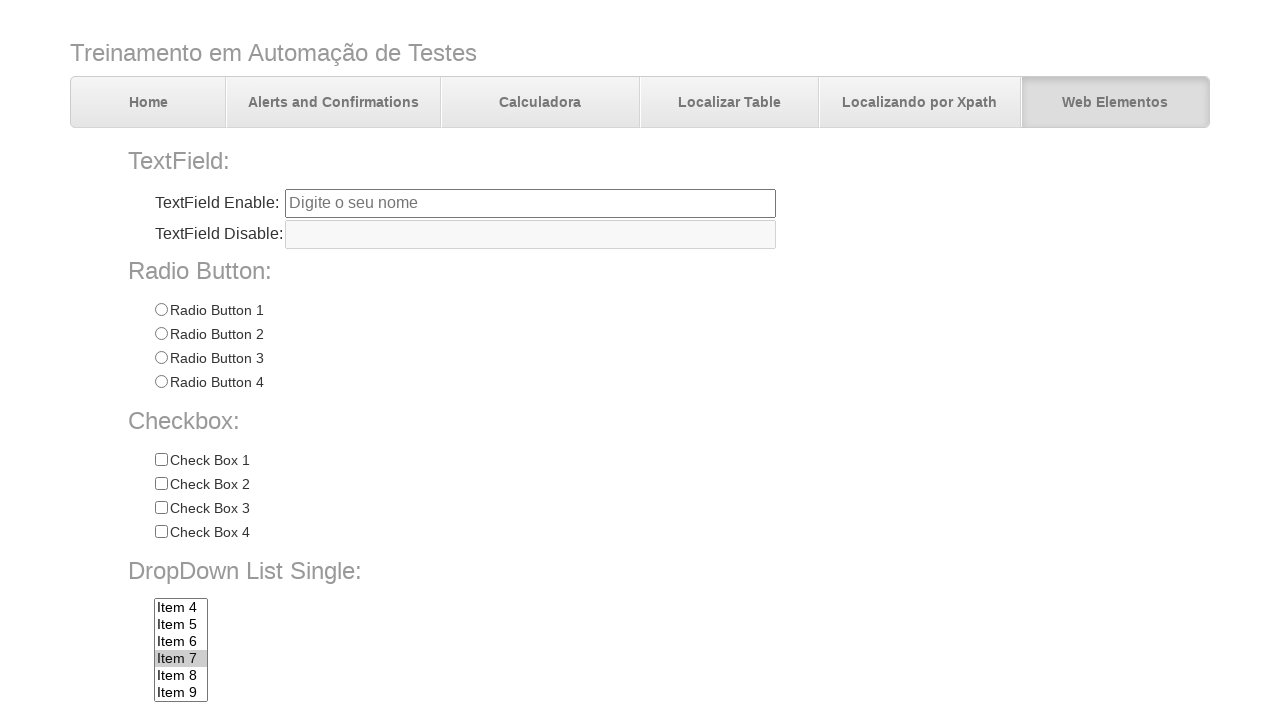

Retrieved selected option text
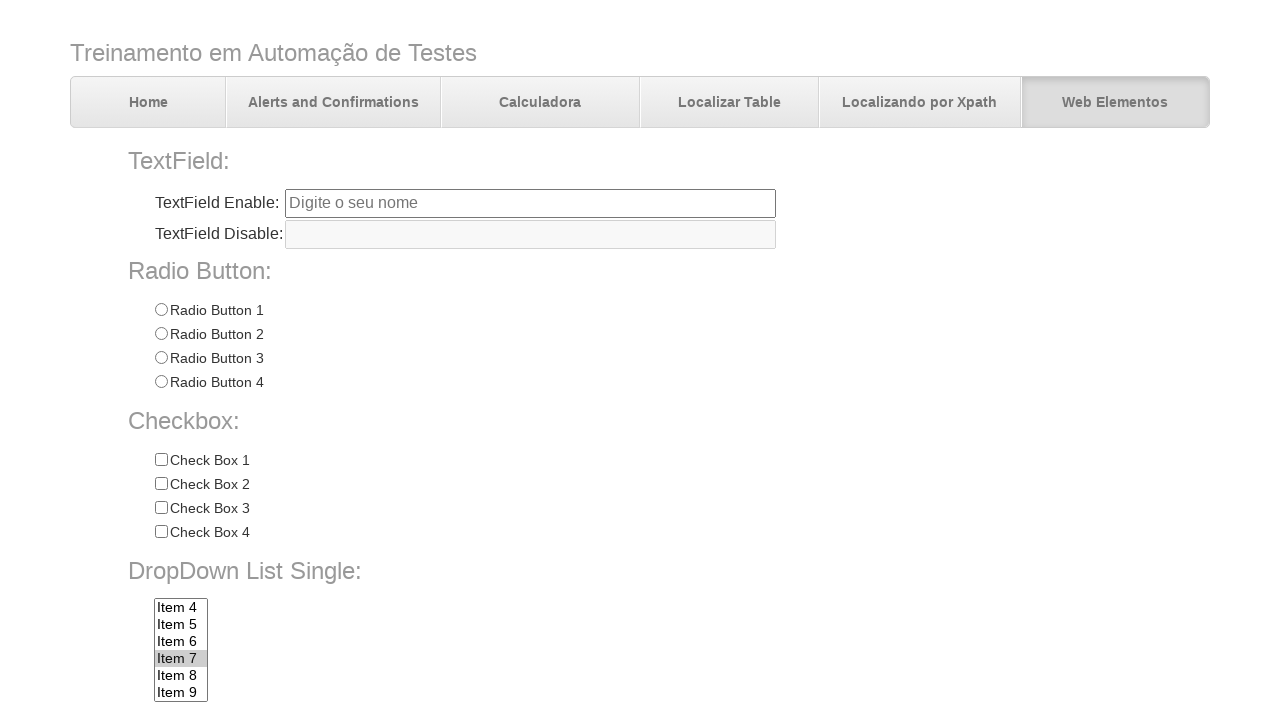

Assertion passed: Item 7 is correctly selected
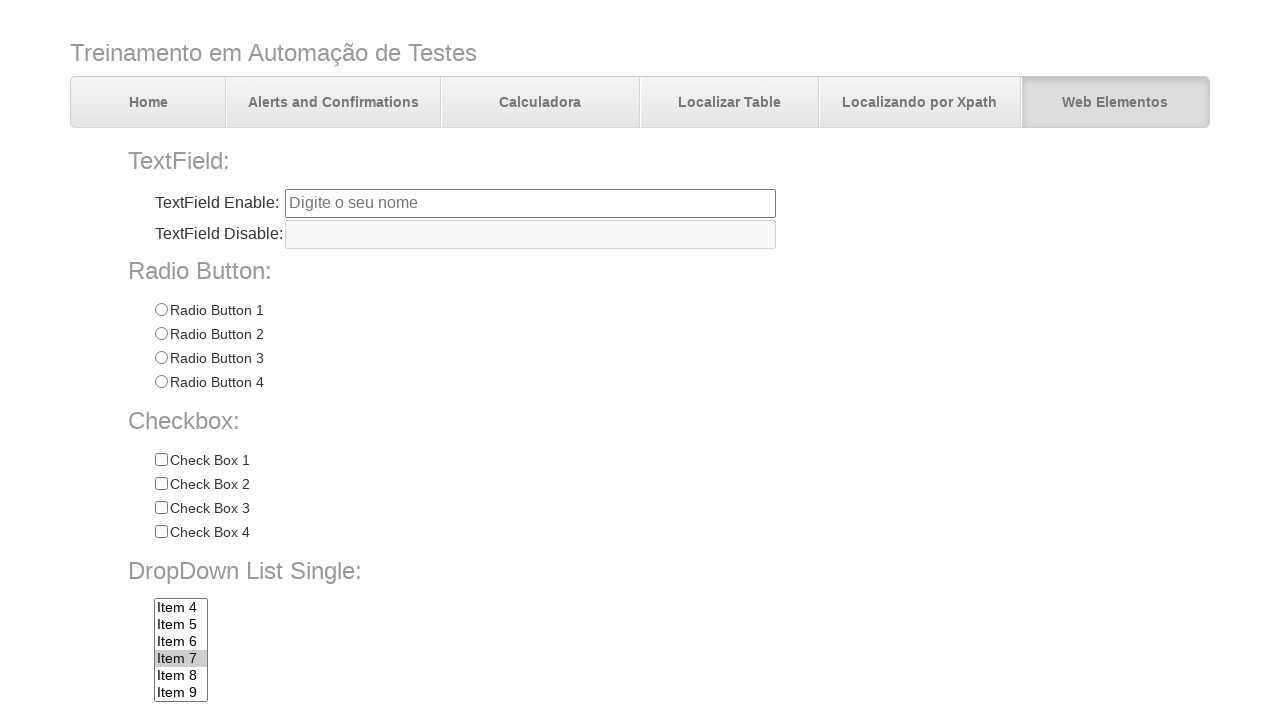

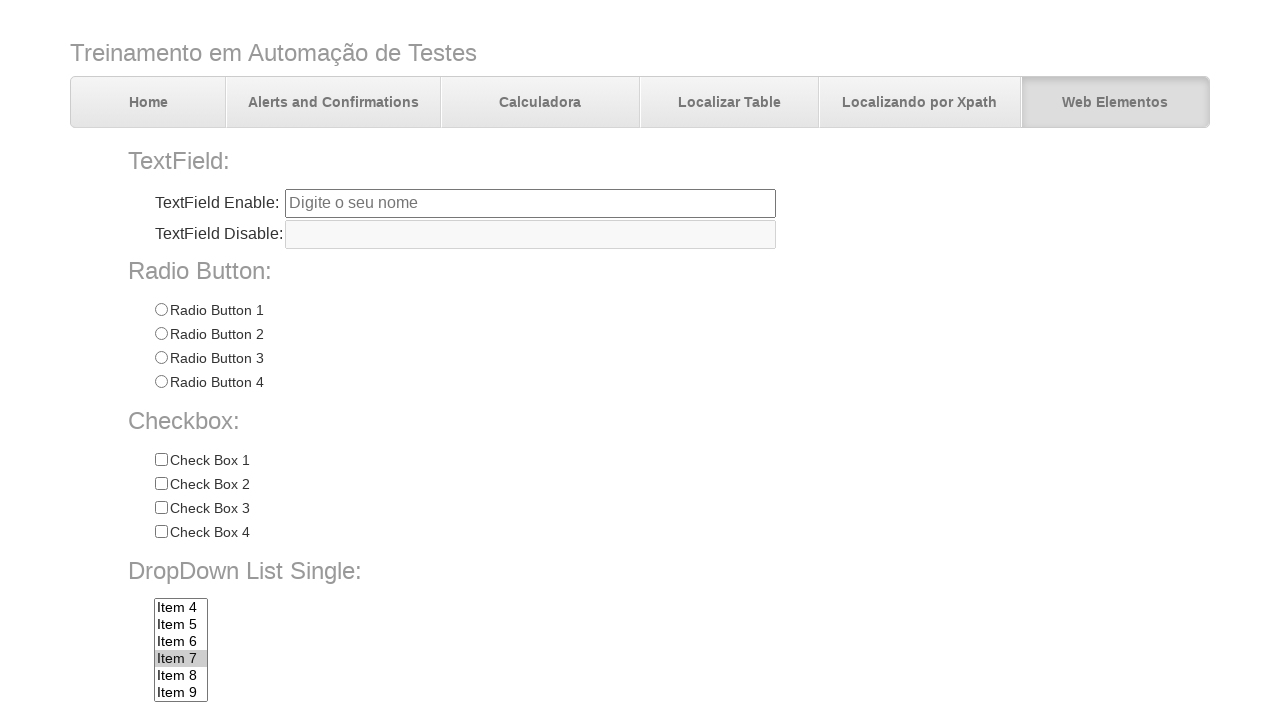